Tests lastName field validation with special characters exceeding 50 length

Starting URL: https://buggy.justtestit.org/register

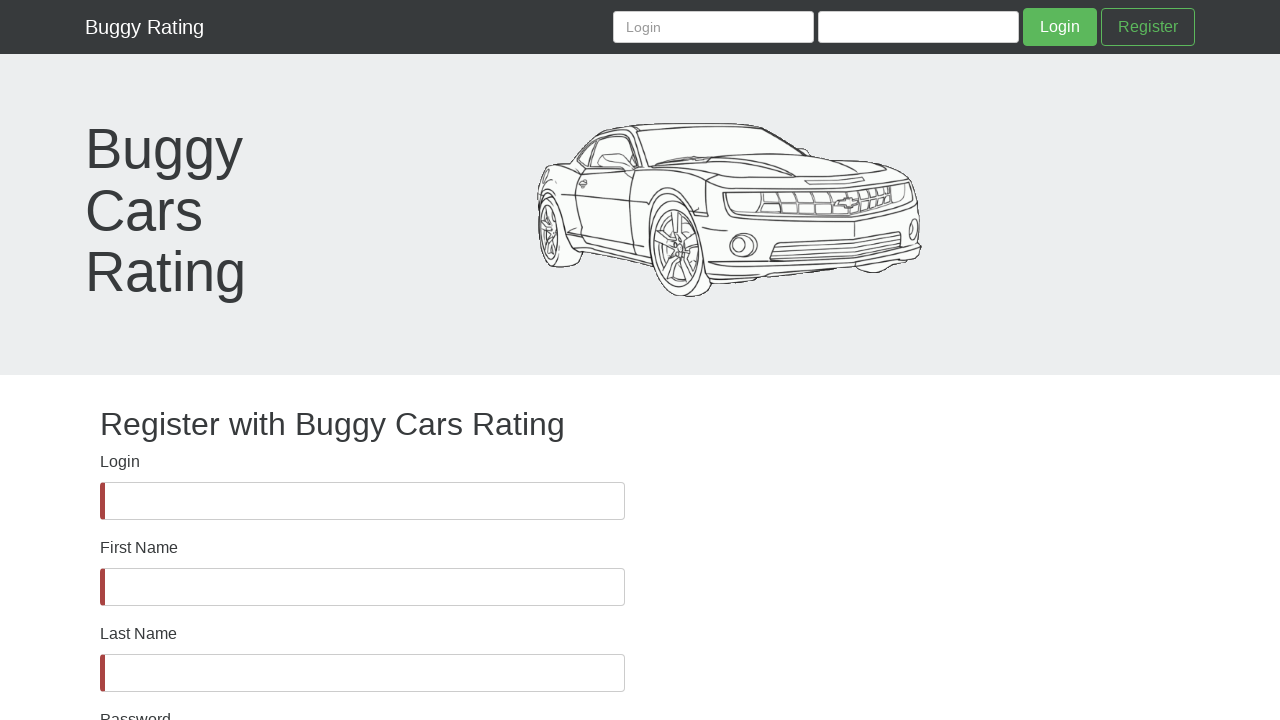

lastName field is visible and ready for input
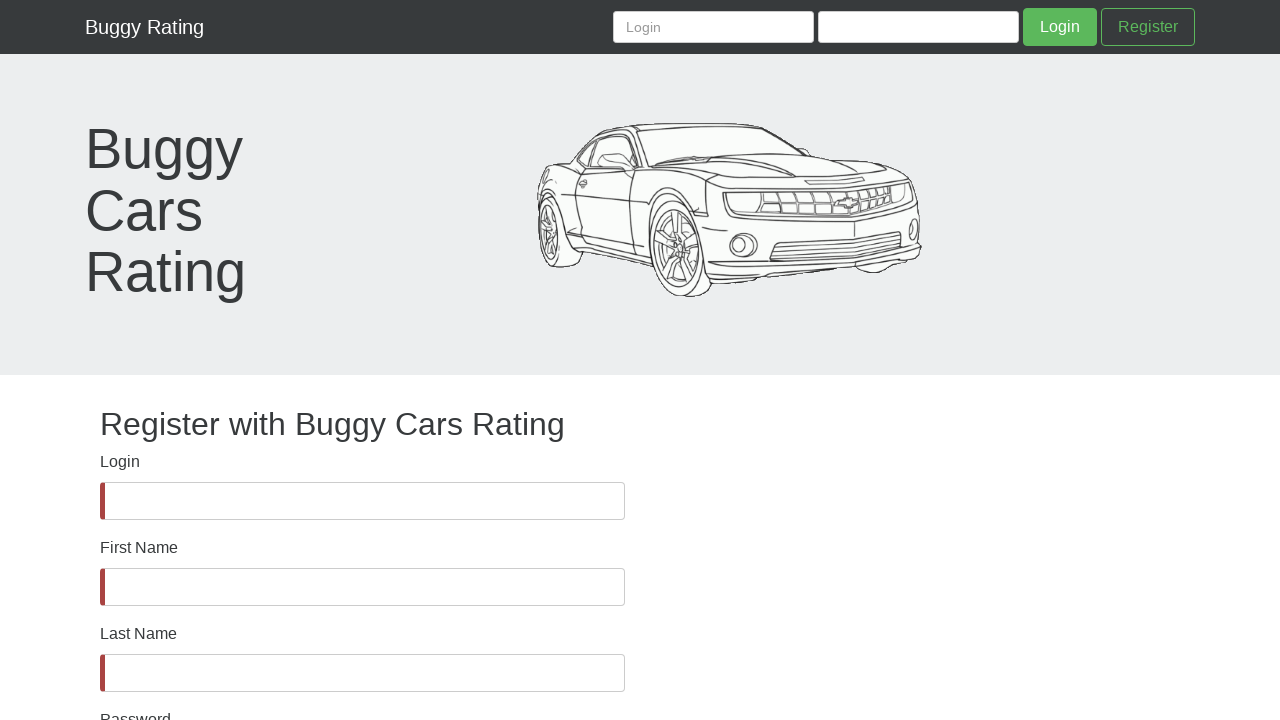

Filled lastName field with 75-character string of special characters exceeding 50 character limit on #lastName
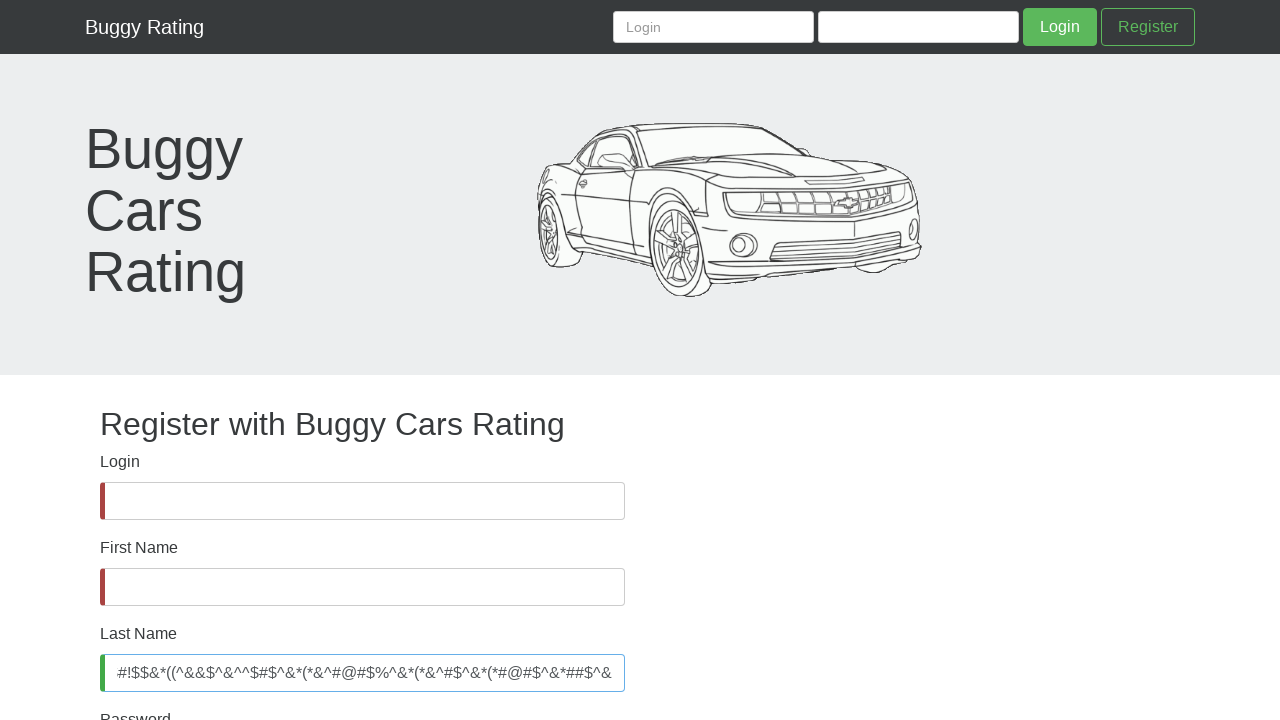

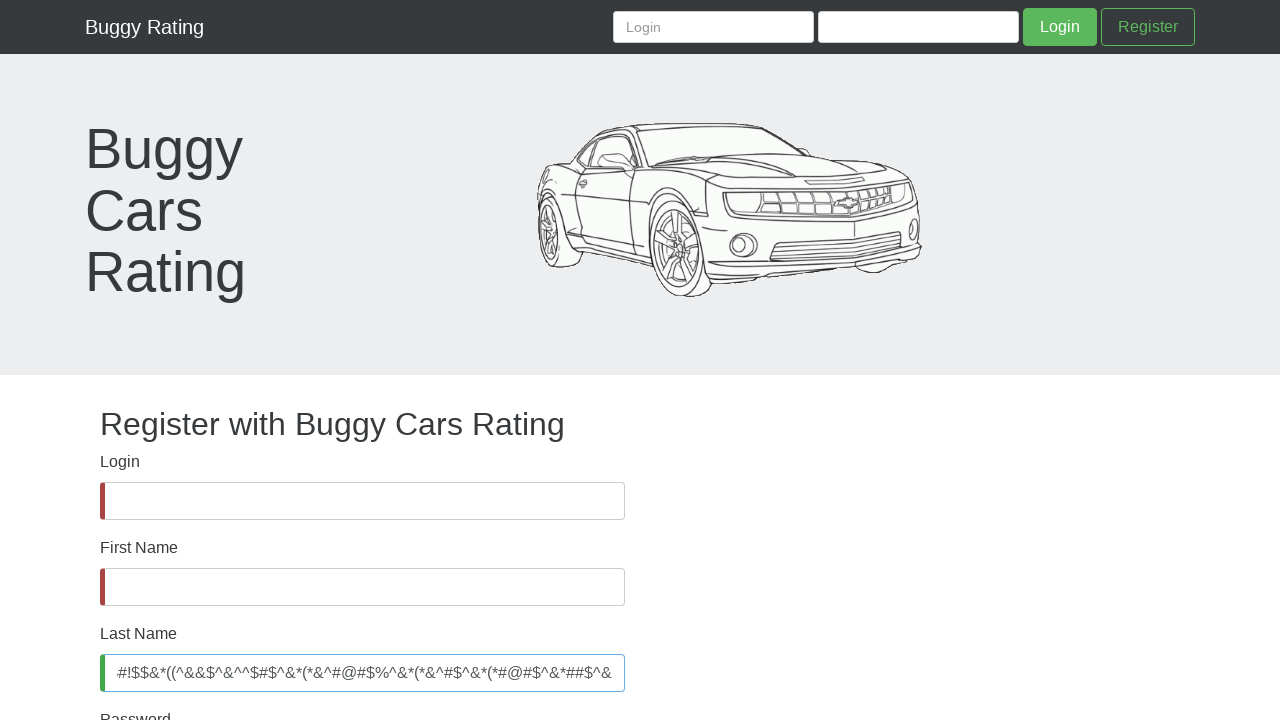